Tests that the username input field has the correct placeholder attribute value

Starting URL: https://opensource-demo.orangehrmlive.com

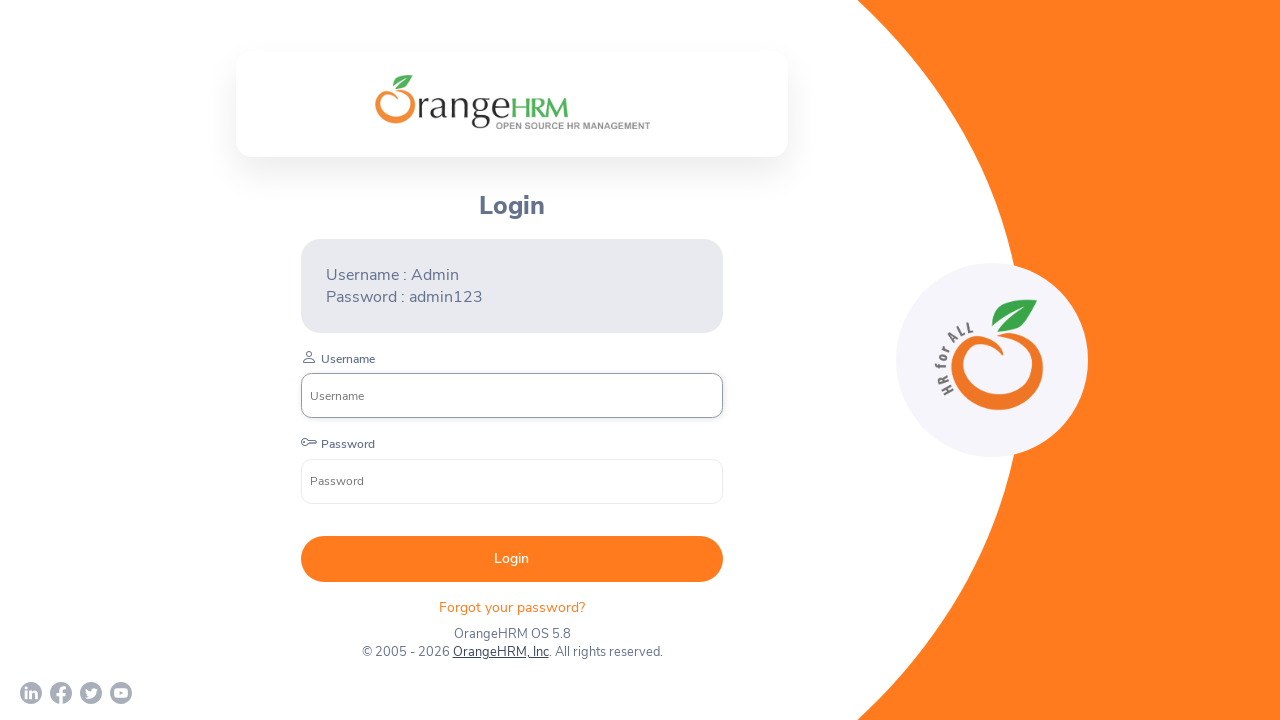

Waited for username input field to load
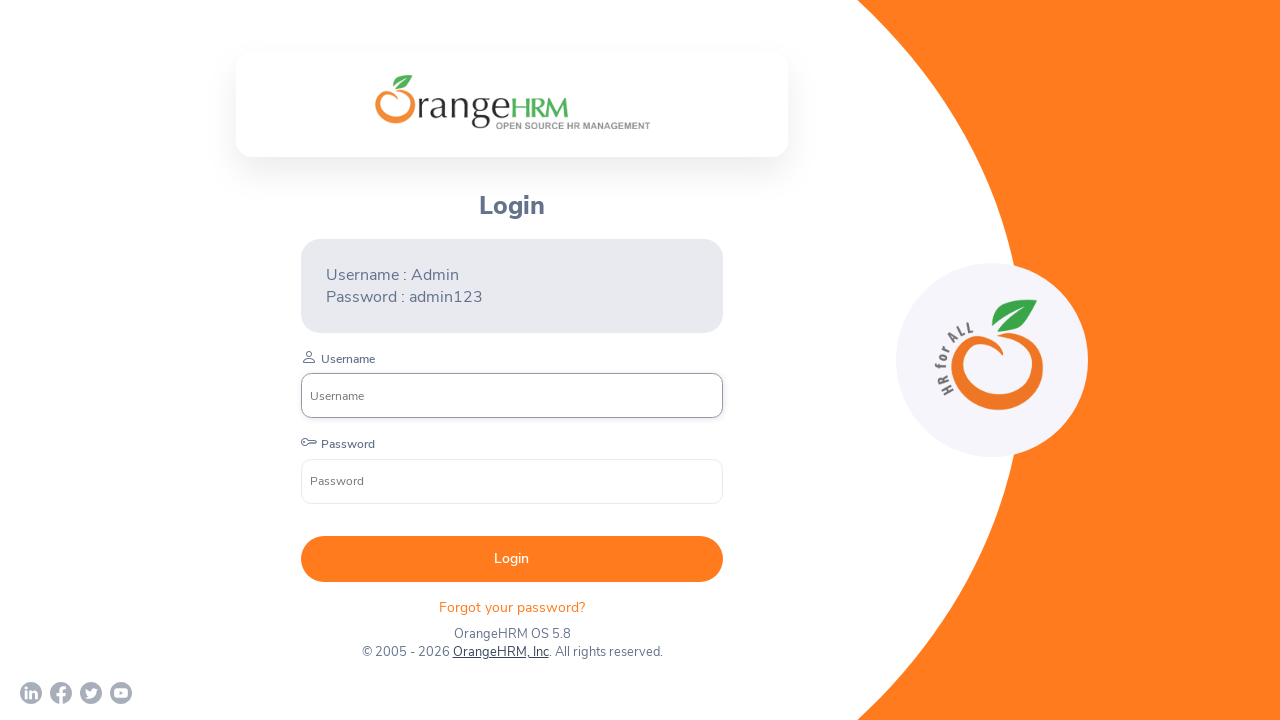

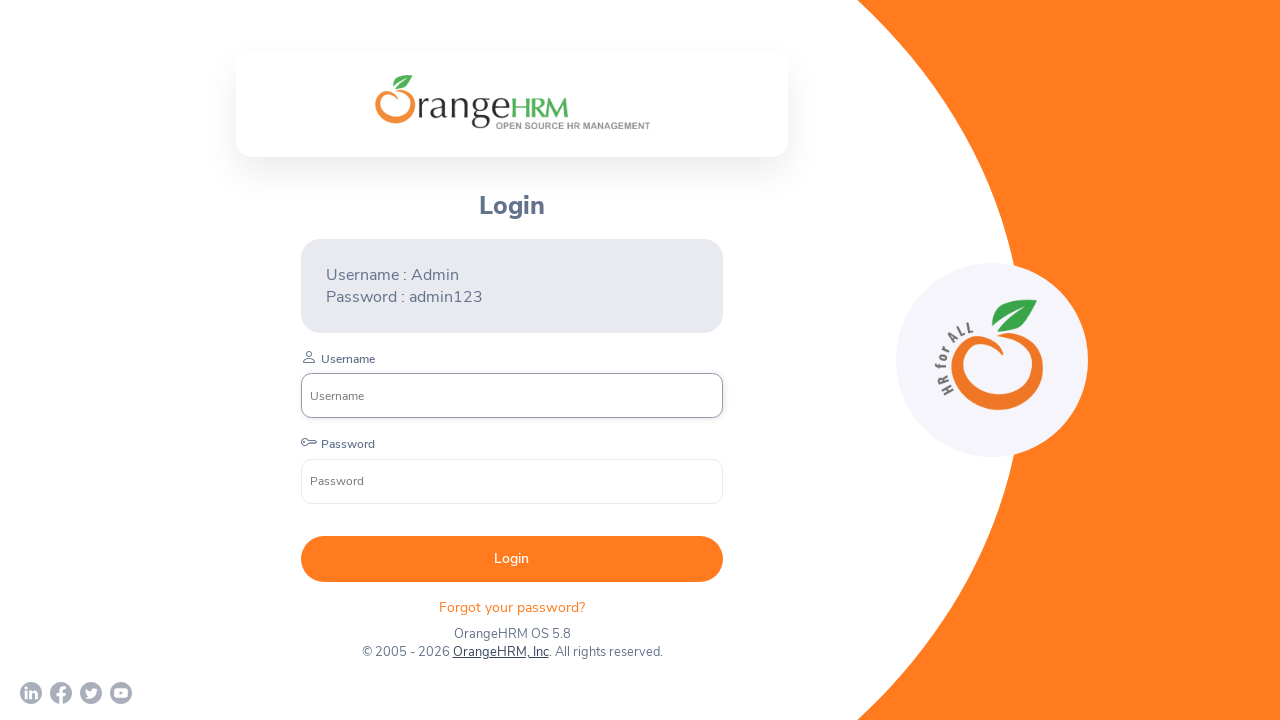